Tests a form that requires reading a hidden attribute value, performing a mathematical calculation on it, filling in the result, checking checkboxes, and submitting the form.

Starting URL: http://suninjuly.github.io/get_attribute.html

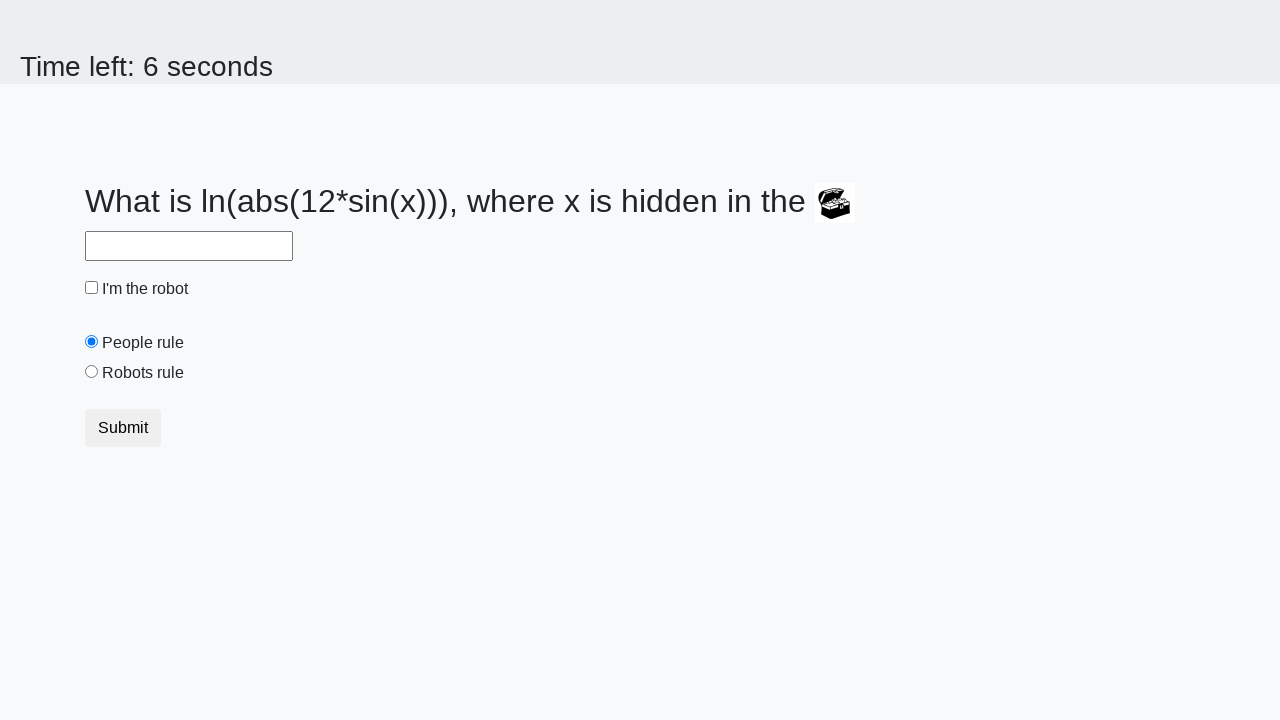

Retrieved hidden valuex attribute from treasure element
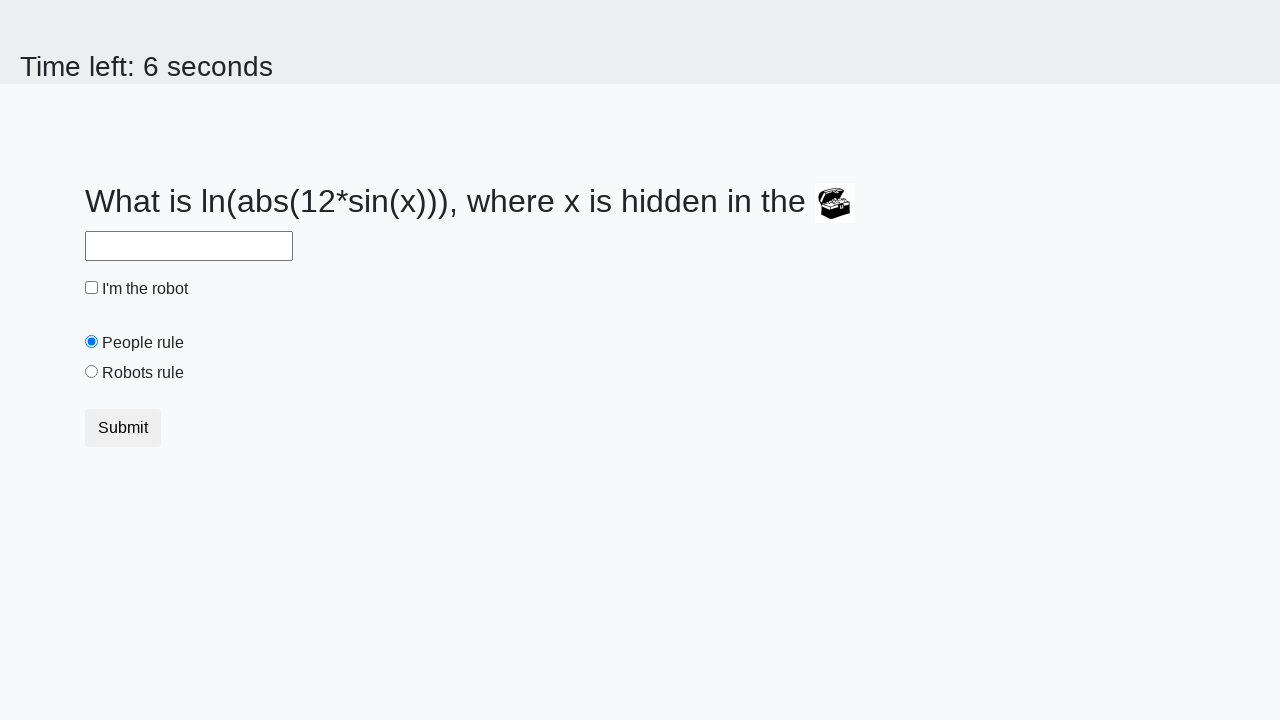

Calculated mathematical answer: log(abs(12*sin(int(x))))
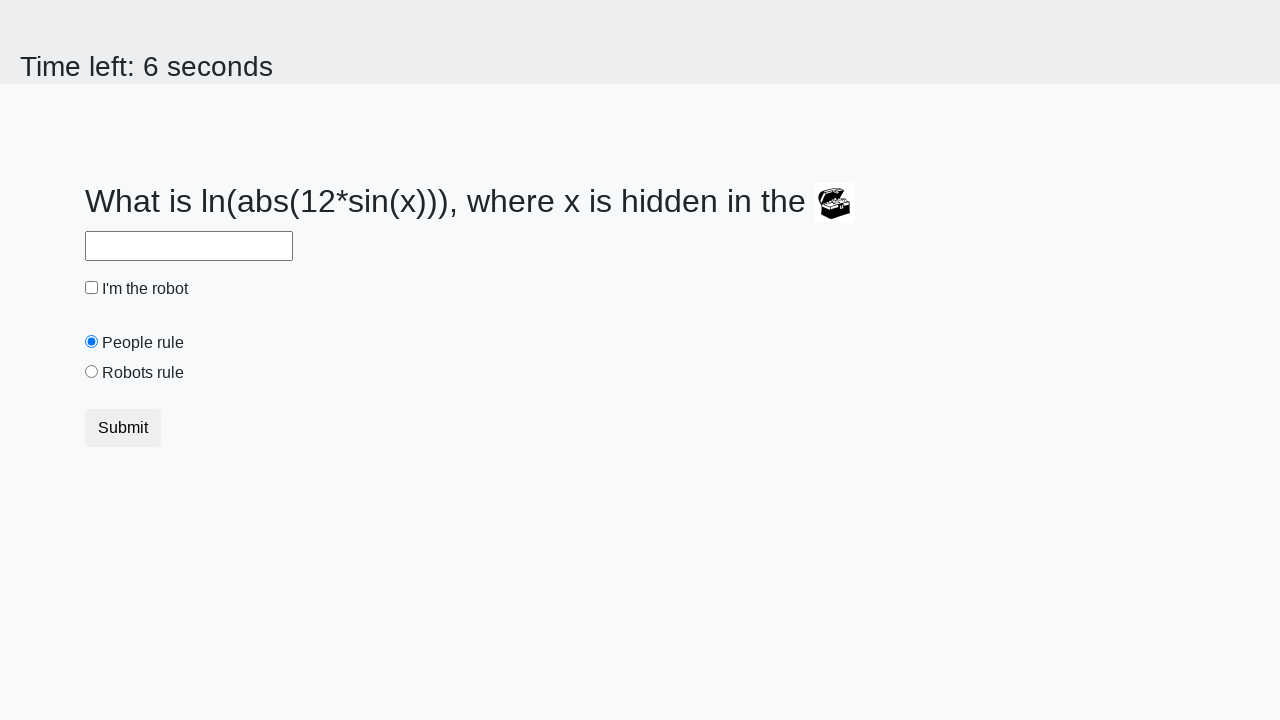

Filled answer field with calculated result on #answer
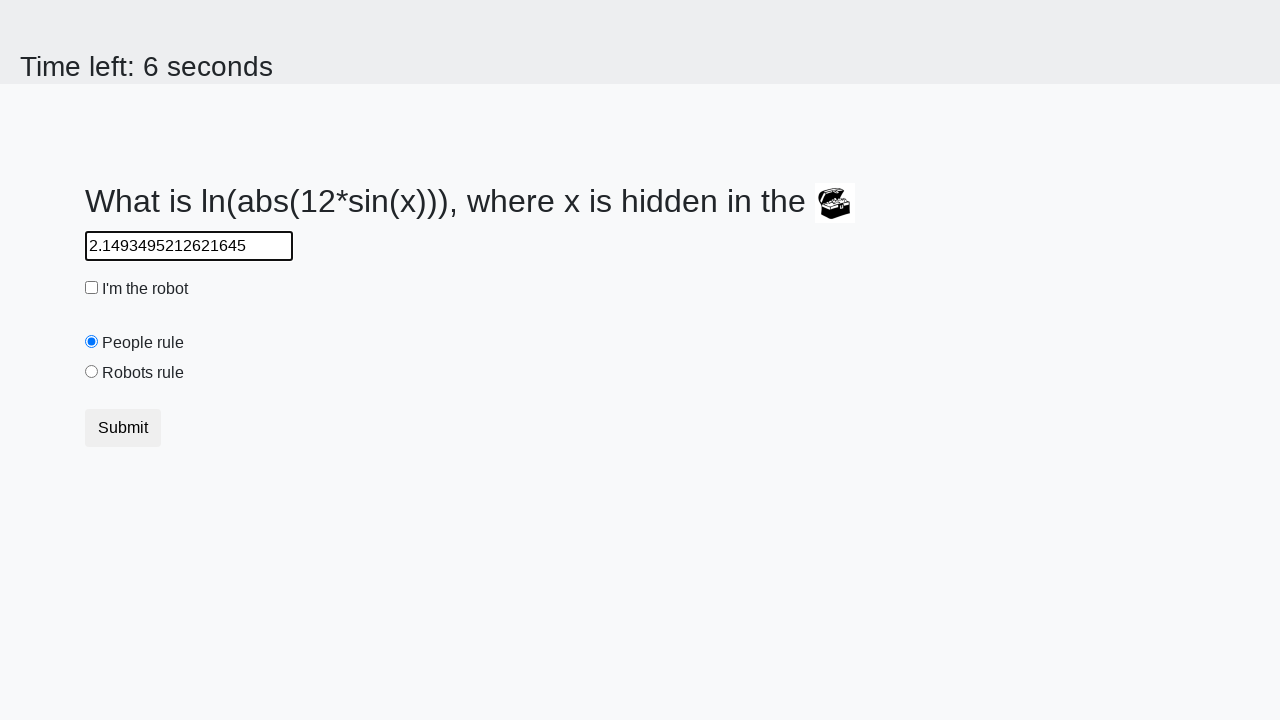

Checked the robot checkbox at (92, 288) on #robotCheckbox
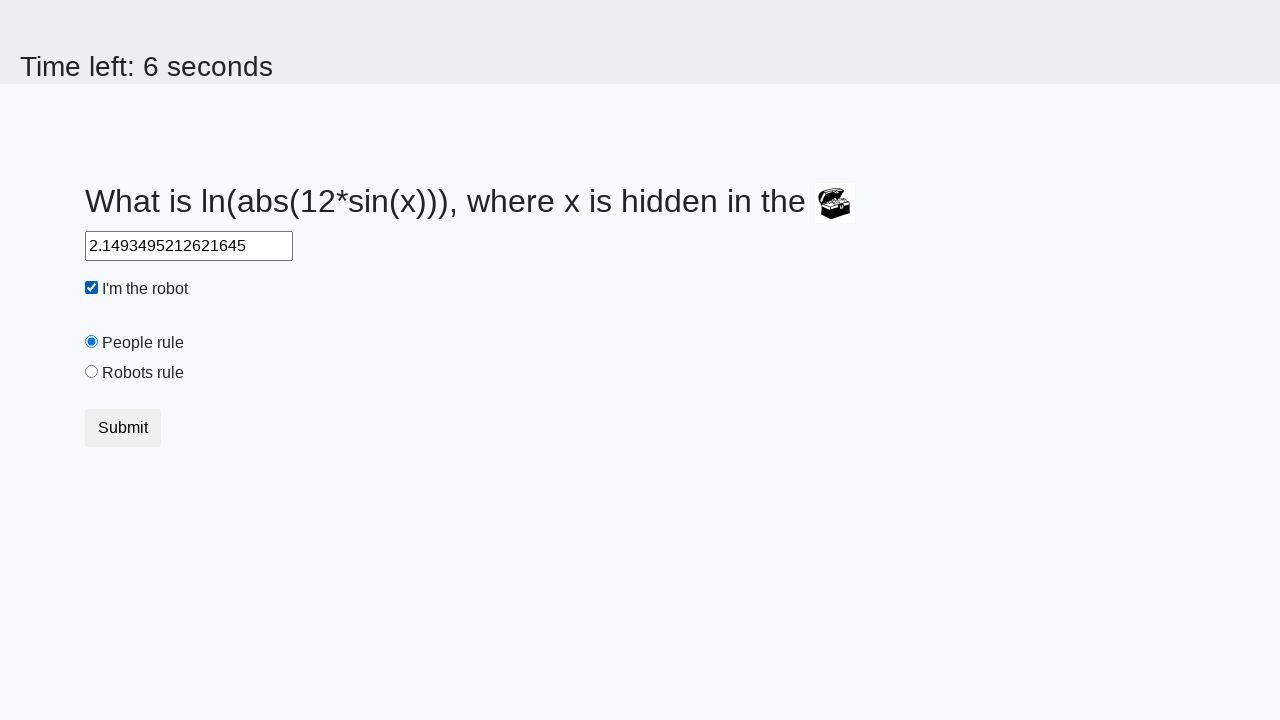

Checked the robots rule checkbox at (92, 372) on #robotsRule
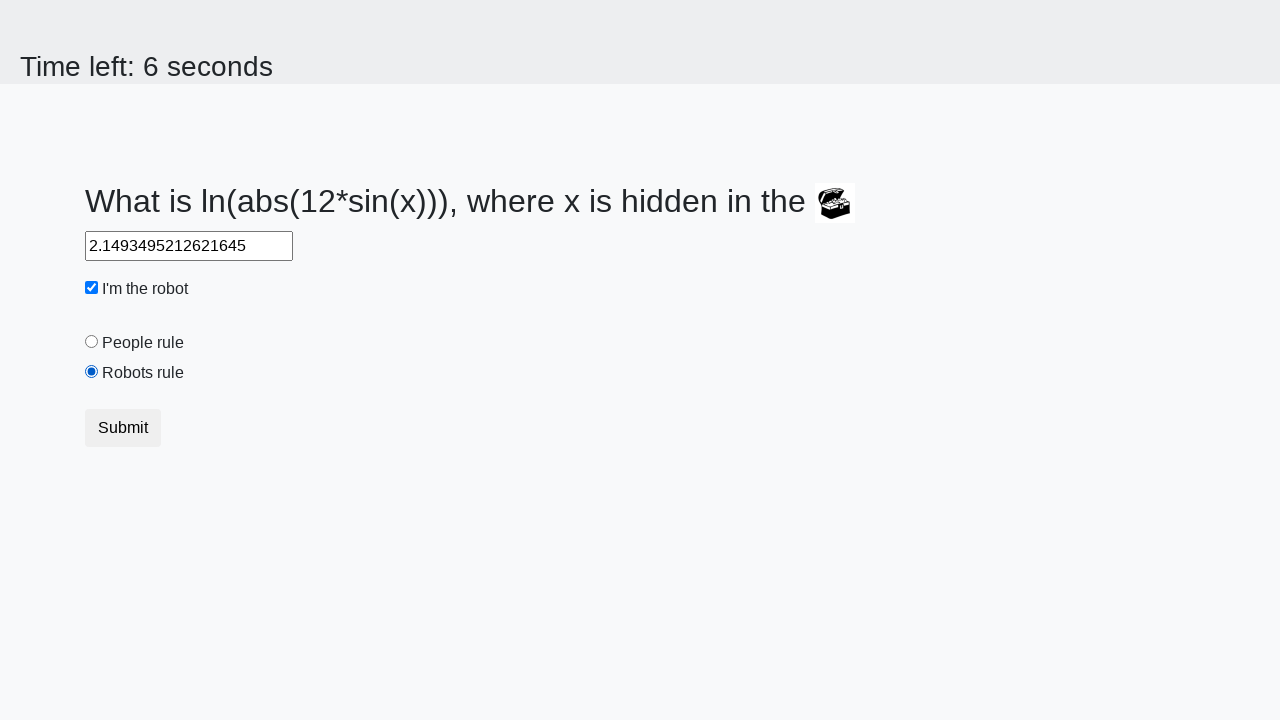

Clicked the submit button to complete the form at (123, 428) on button.btn
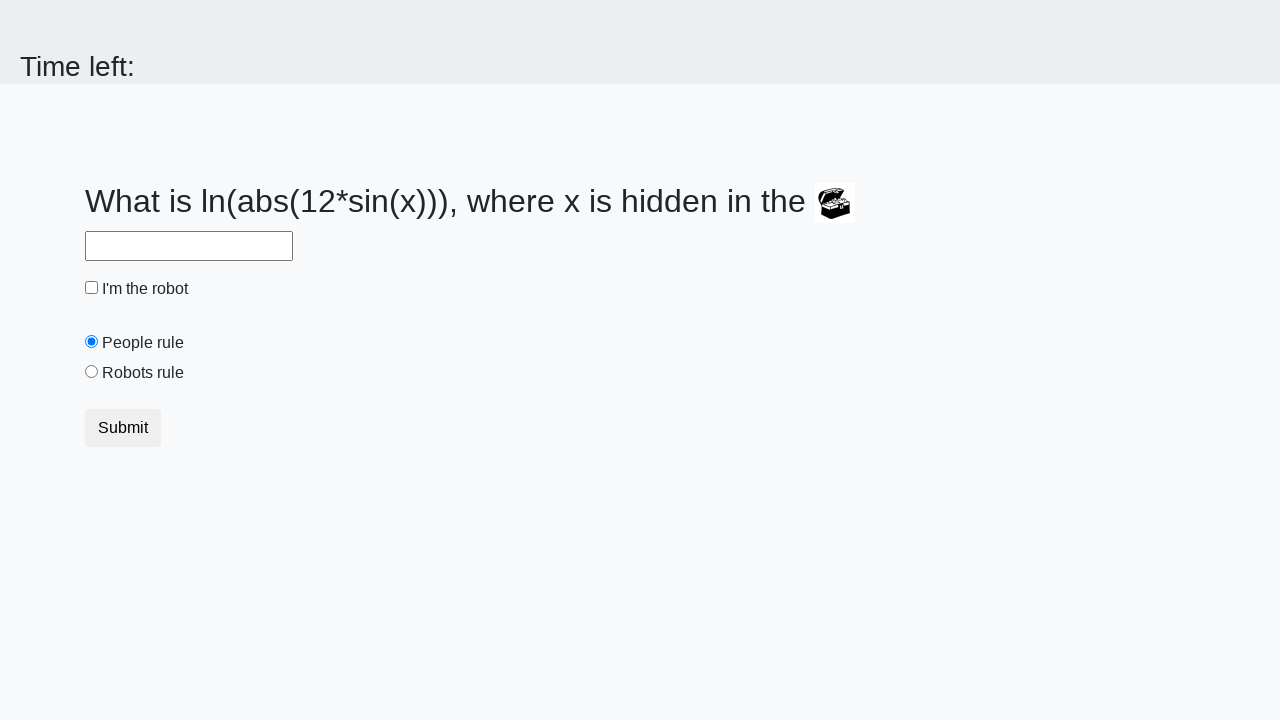

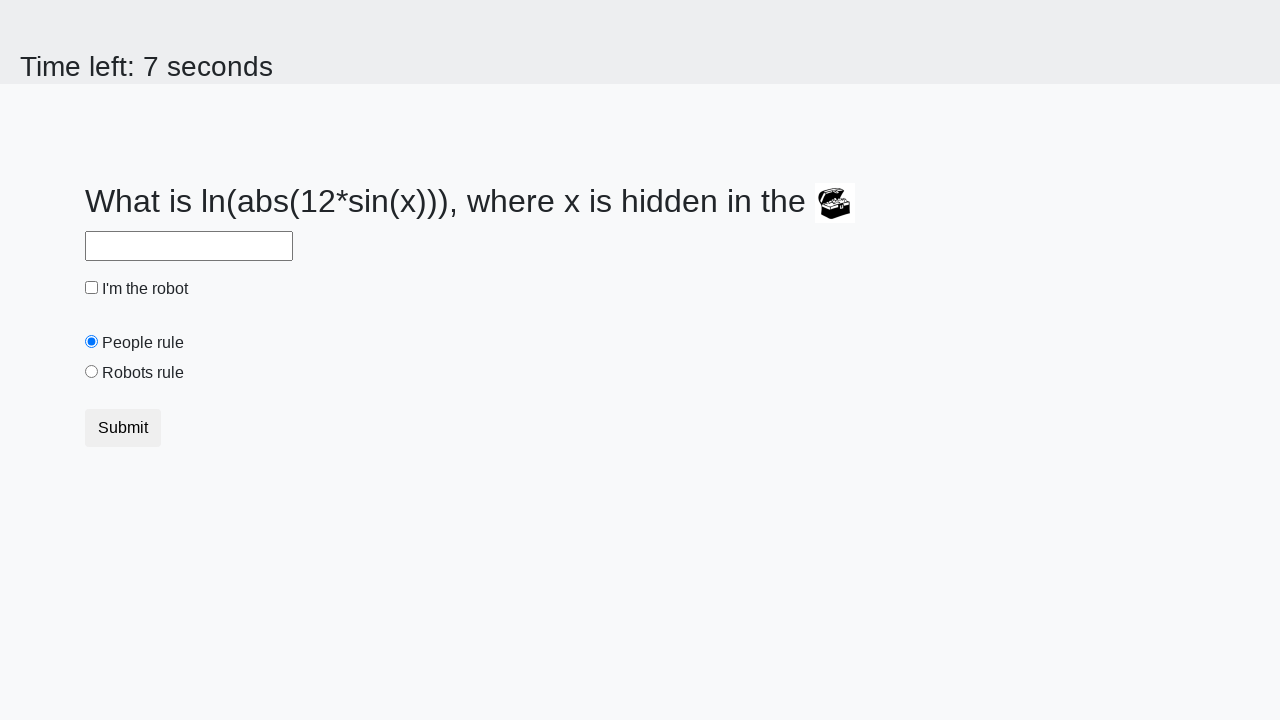